Navigates to the Playwright documentation site, clicks the "Get started" link, and verifies the Installation heading is visible

Starting URL: https://playwright.dev/

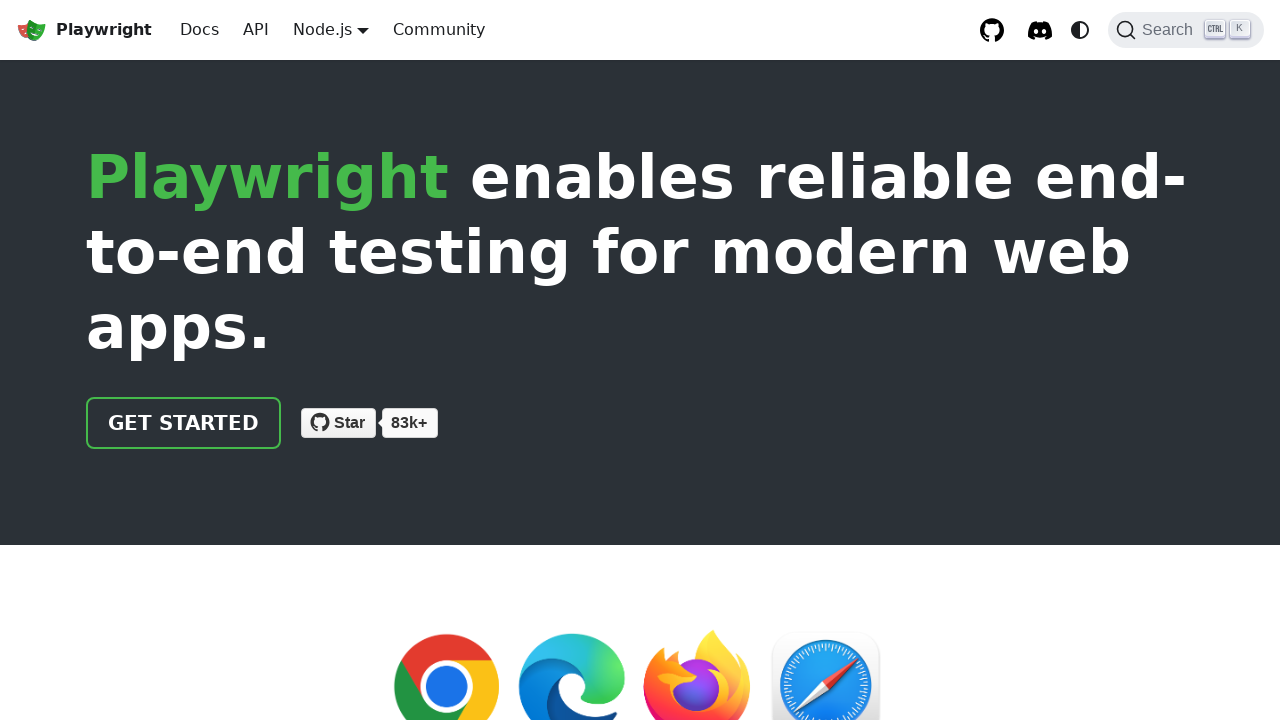

Navigated to https://playwright.dev/
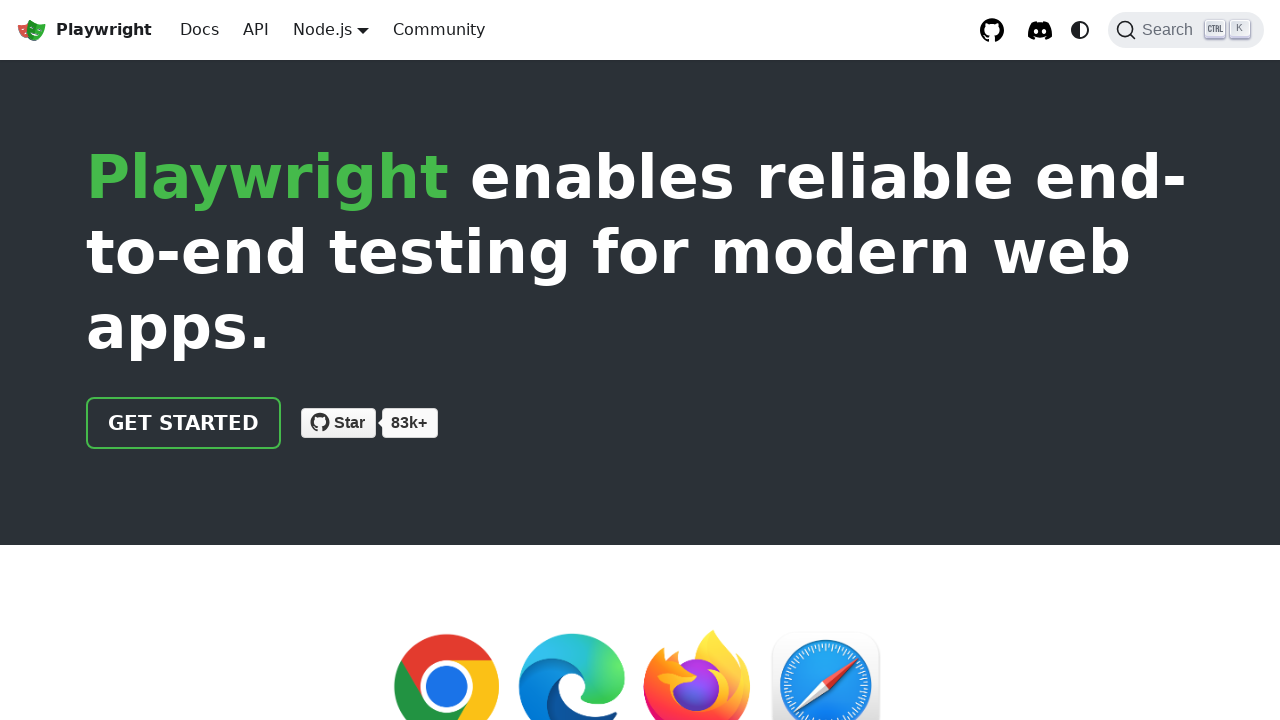

Clicked the 'Get started' link at (184, 423) on internal:role=link[name="Get started"i]
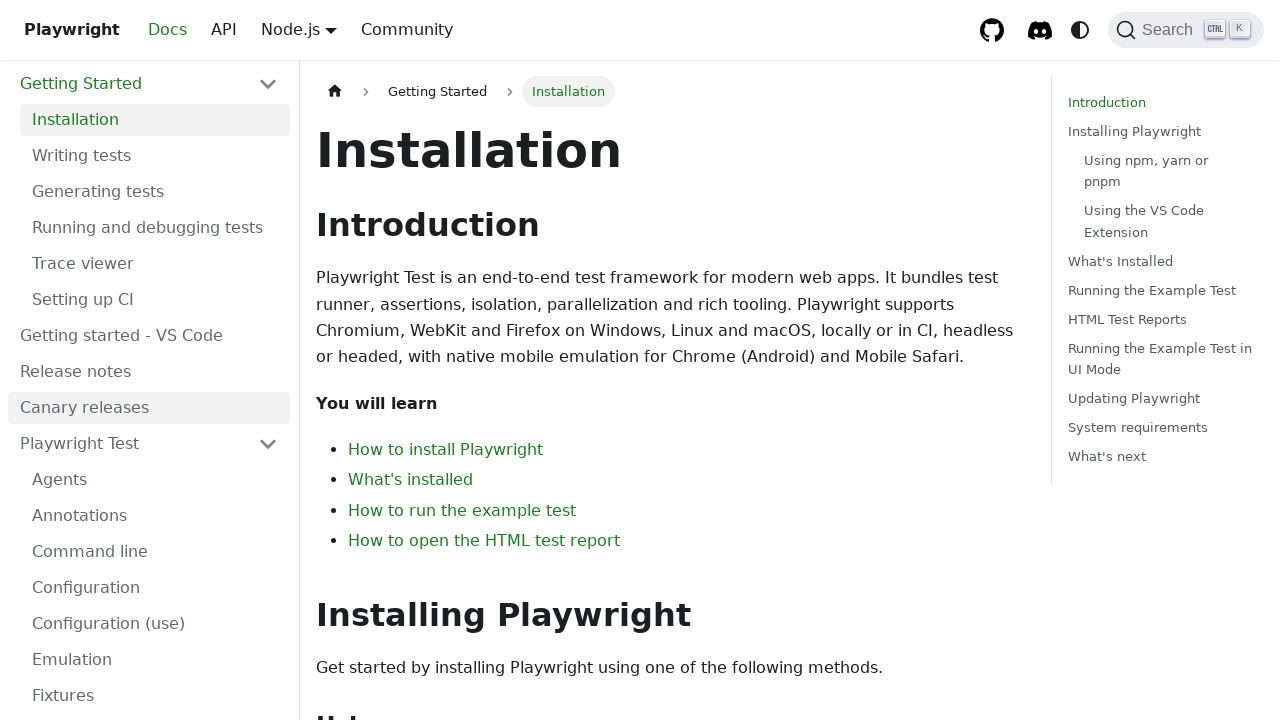

Verified that the Installation heading is visible
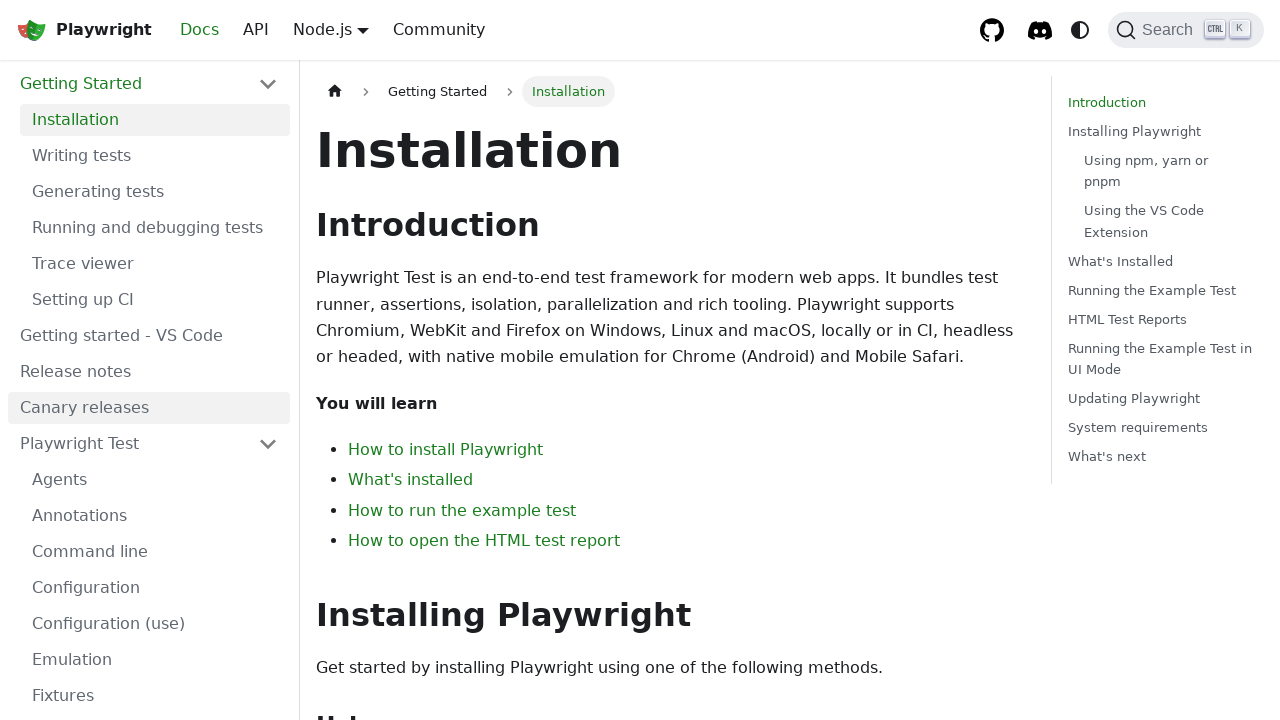

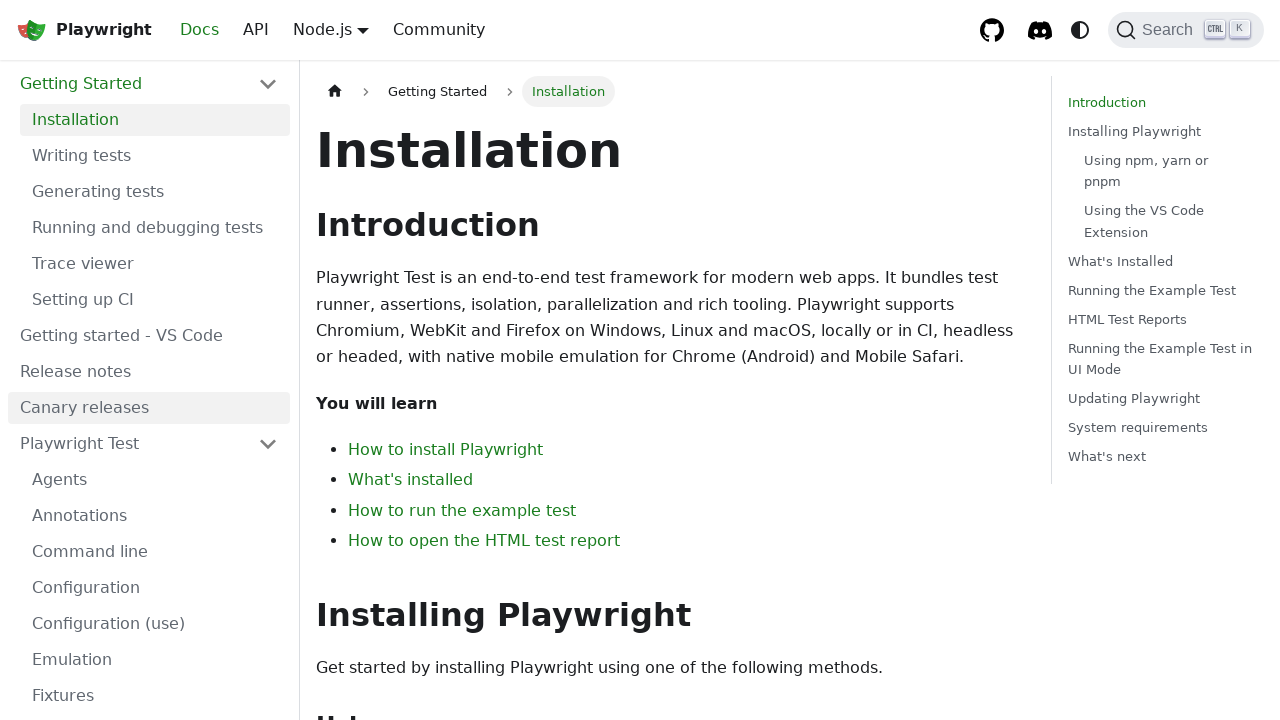